Tests text box form with special characters in all fields

Starting URL: https://demoqa.com/text-box

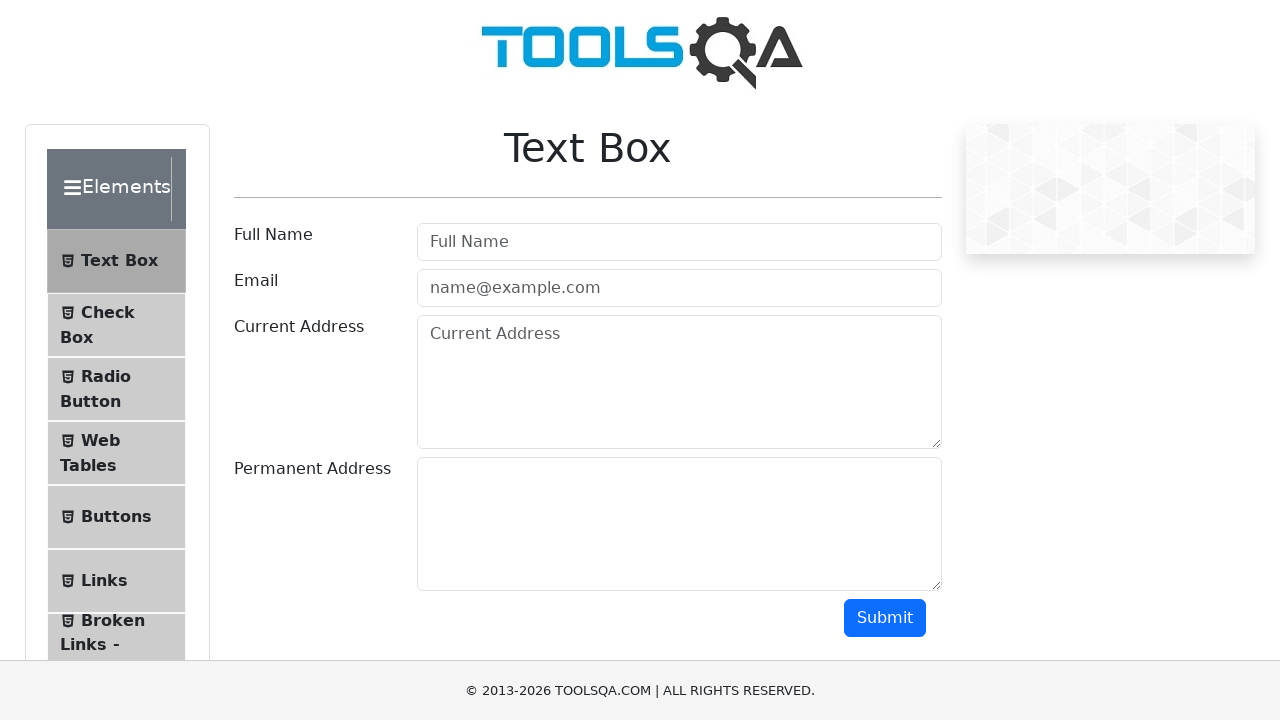

Clicked on username field at (679, 242) on #userName
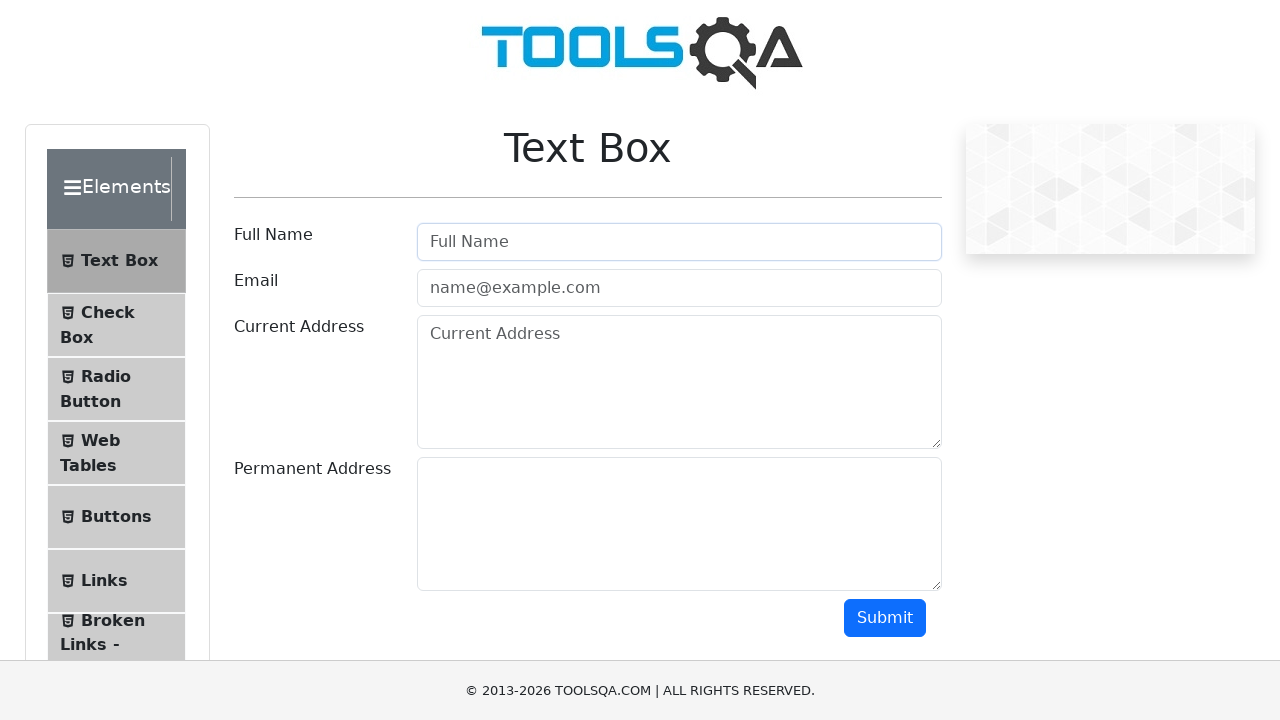

Filled username field with special characters on #userName
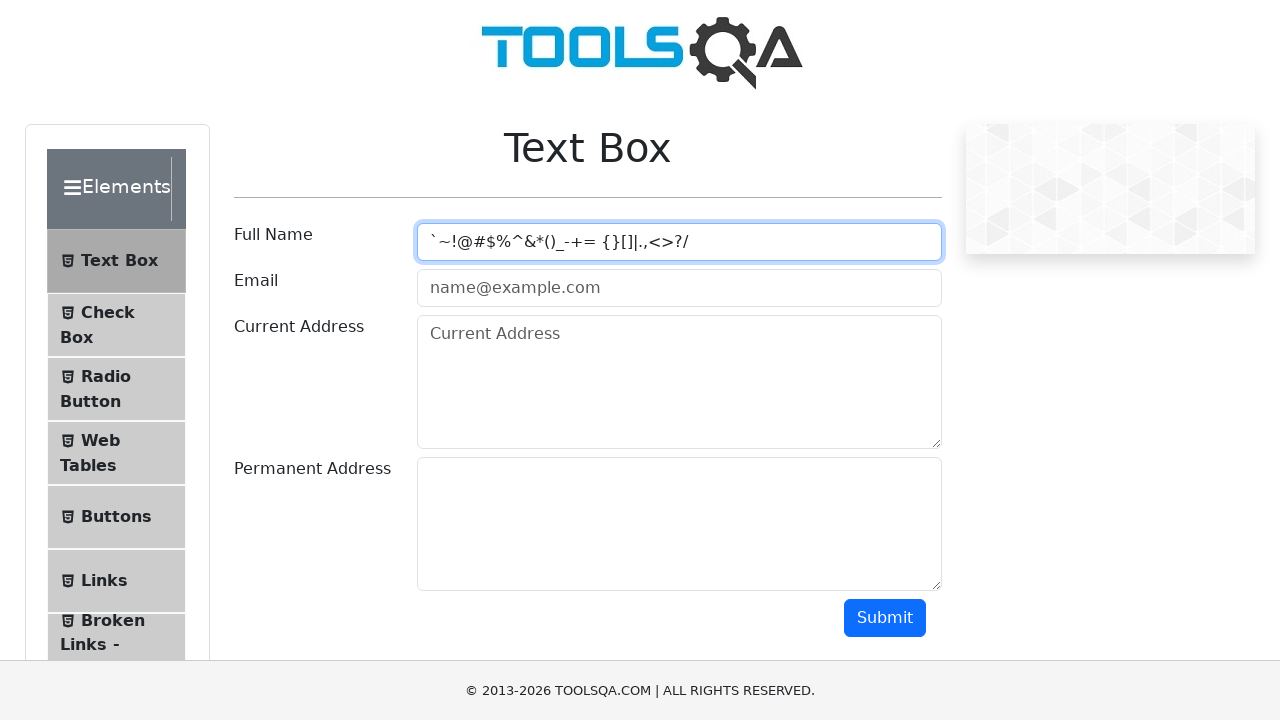

Clicked on email field at (679, 288) on #userEmail
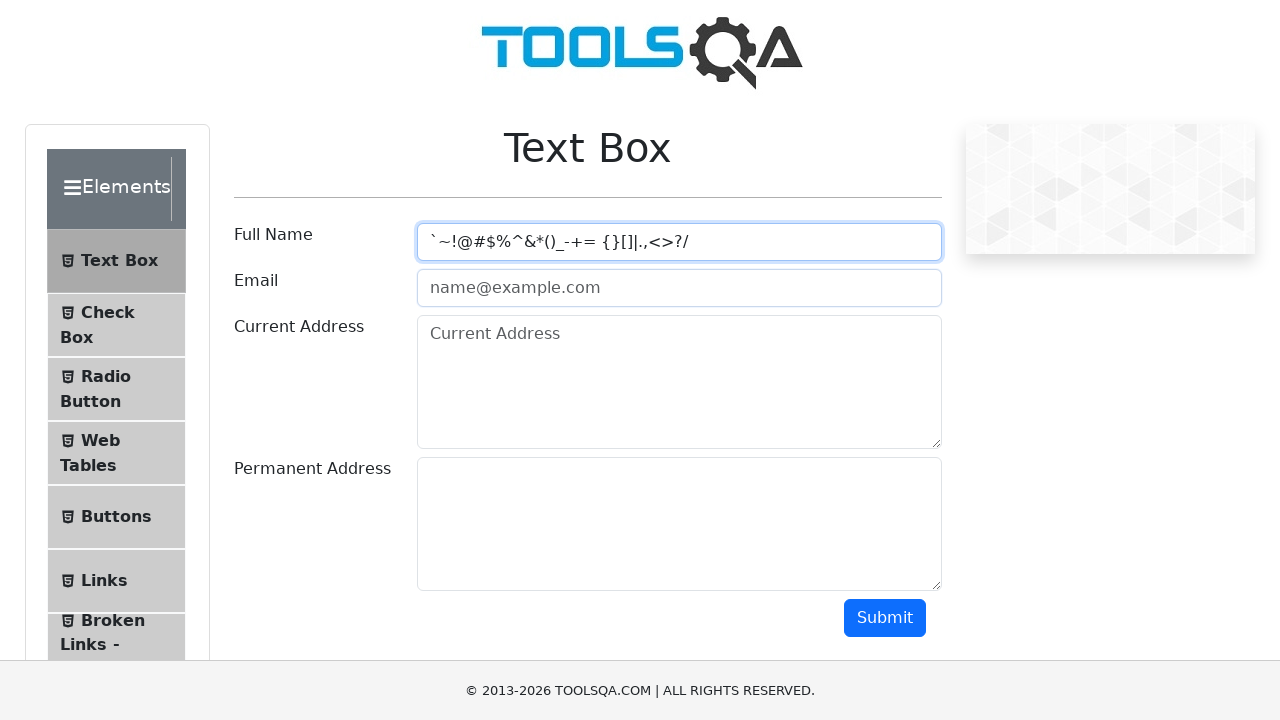

Filled email field with special characters on #userEmail
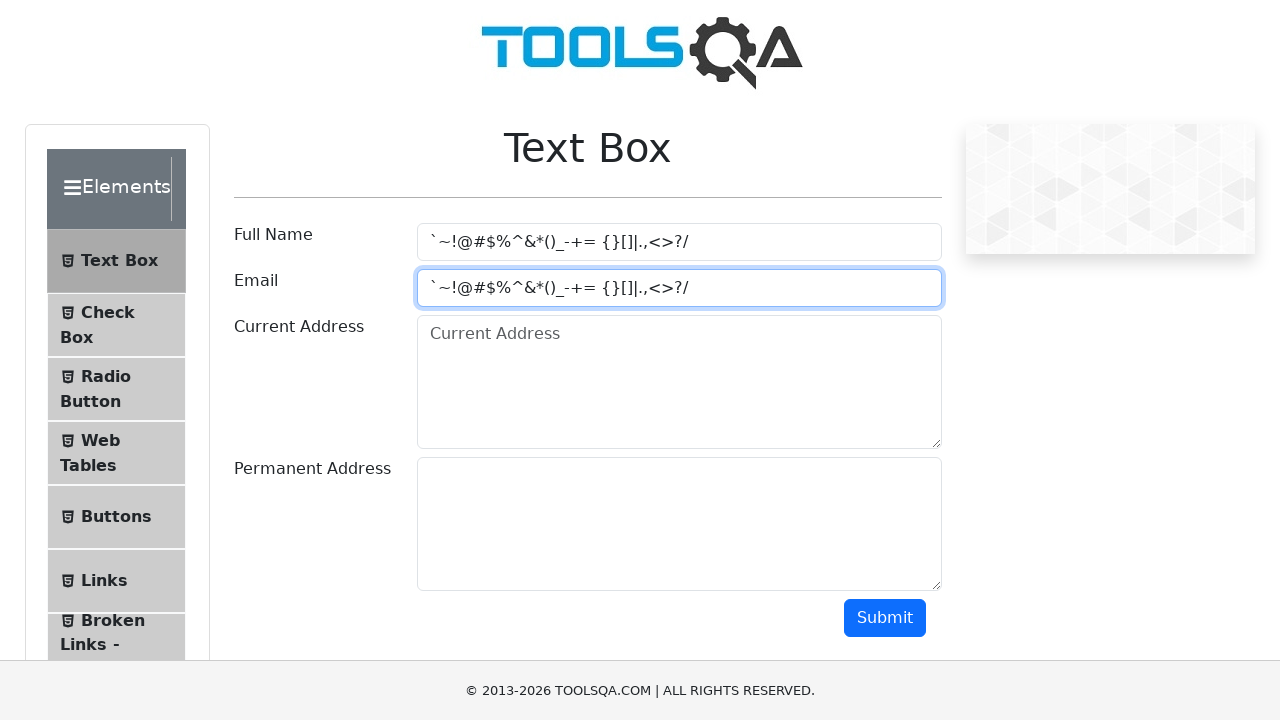

Clicked on current address field at (679, 382) on #currentAddress
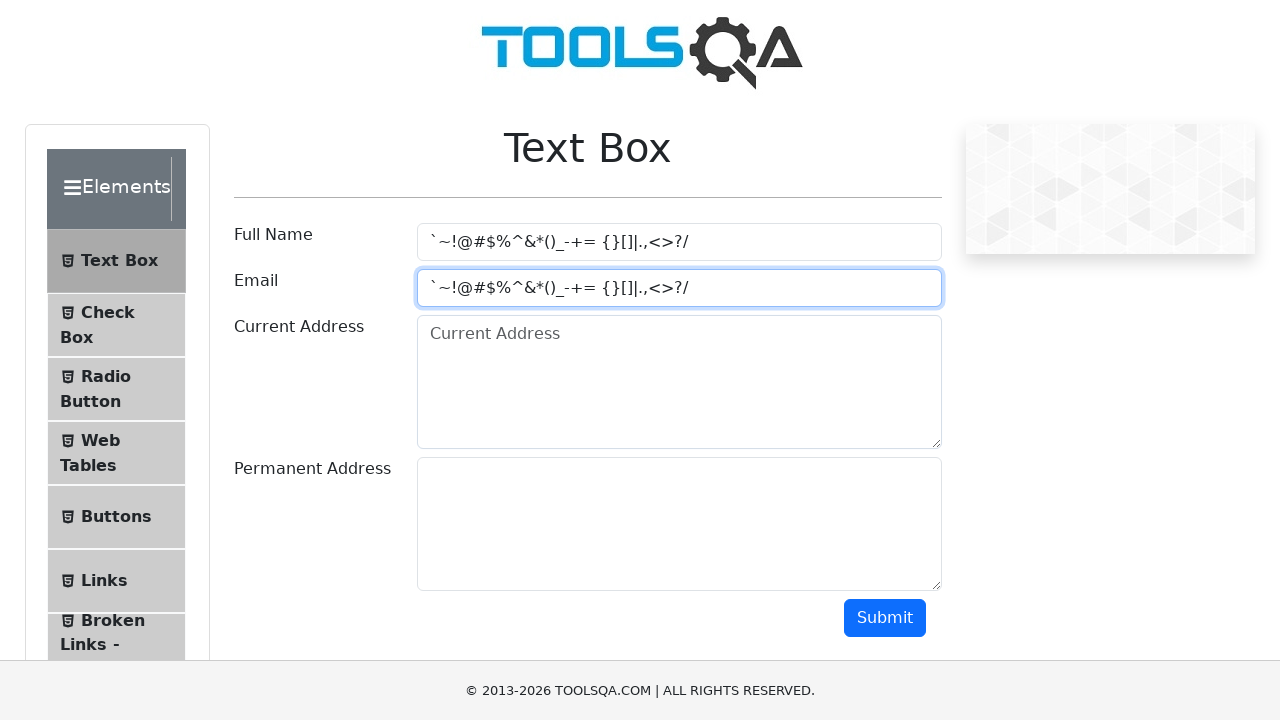

Filled current address field with special characters on #currentAddress
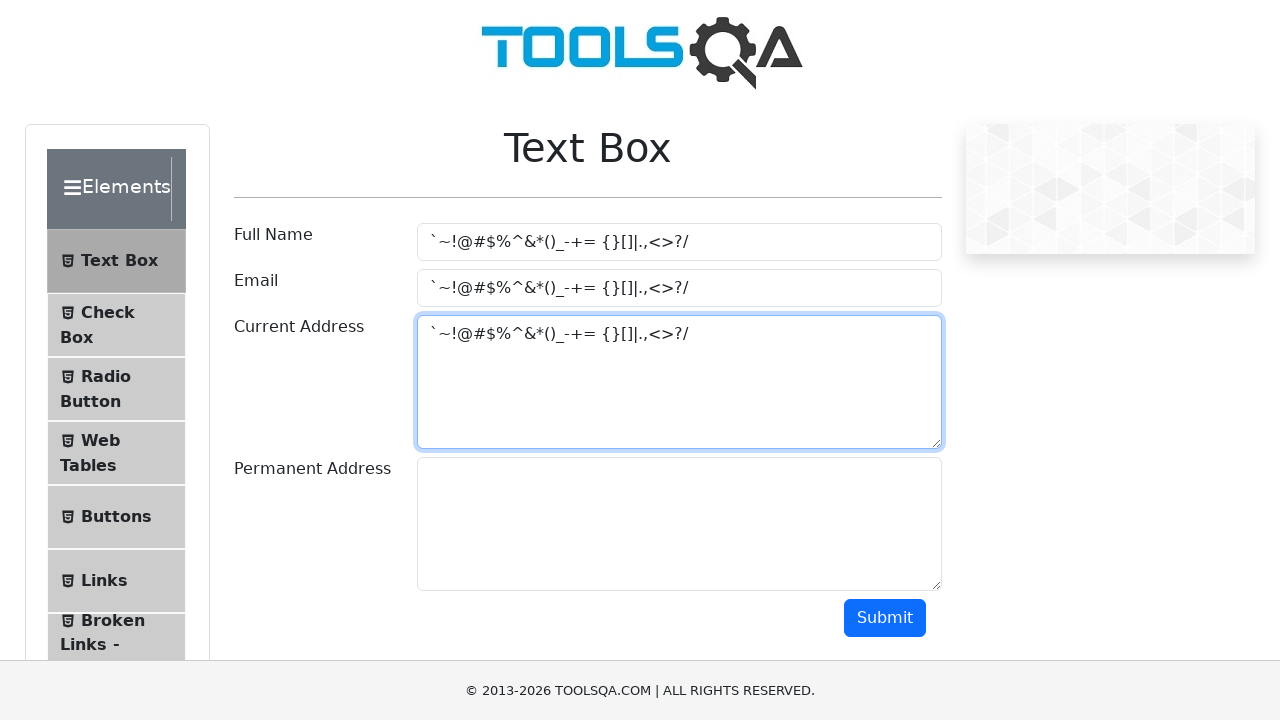

Clicked on permanent address field at (679, 524) on #permanentAddress
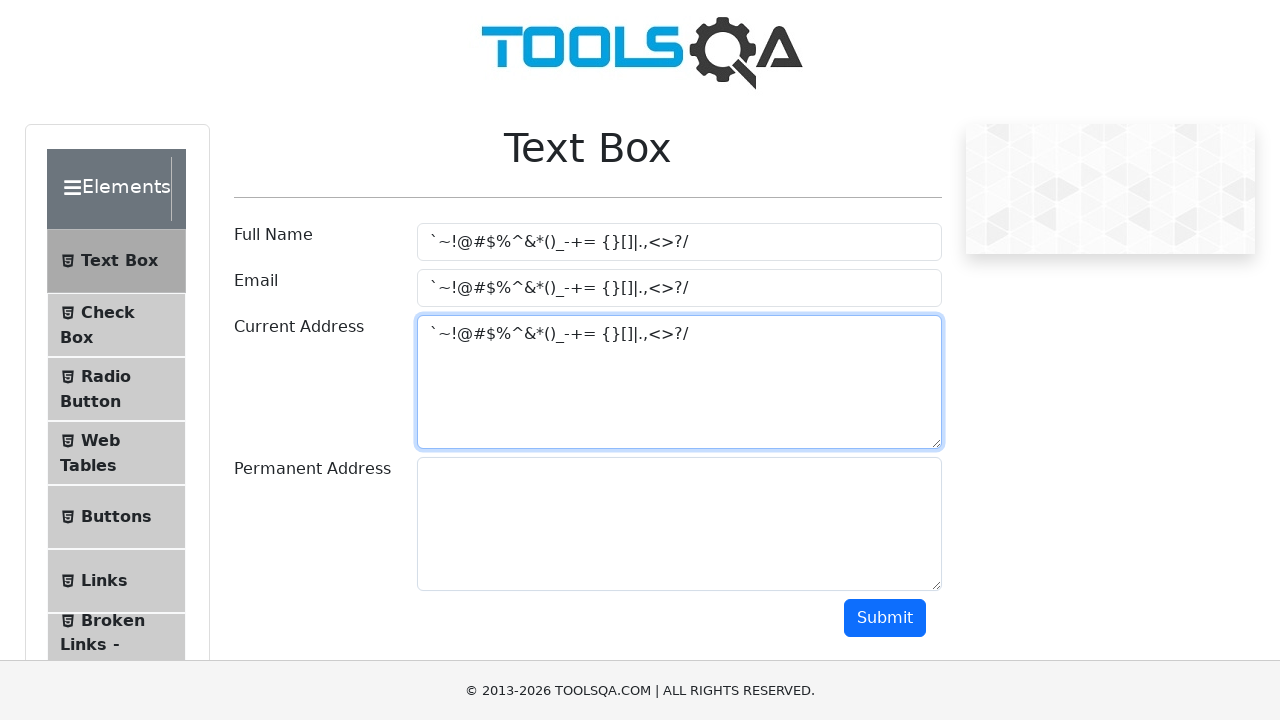

Filled permanent address field with special characters on #permanentAddress
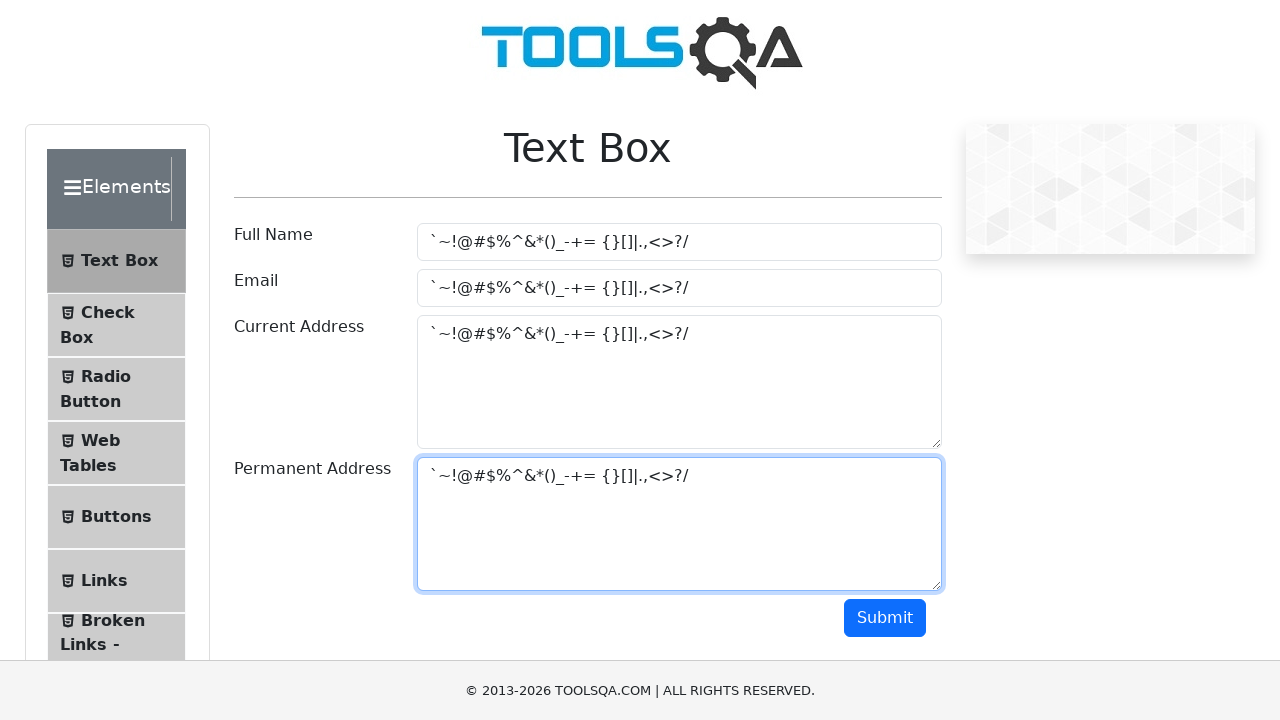

Scrolled submit button into view
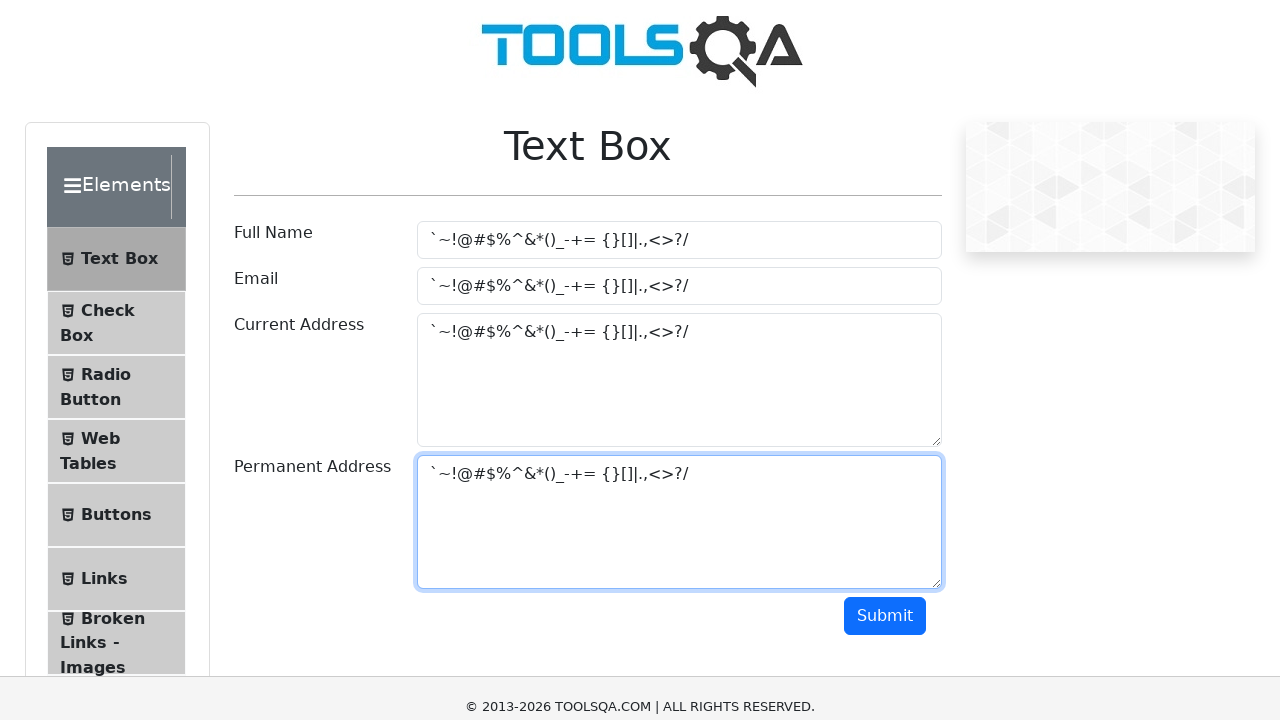

Clicked submit button to submit form with special characters at (885, 19) on #submit
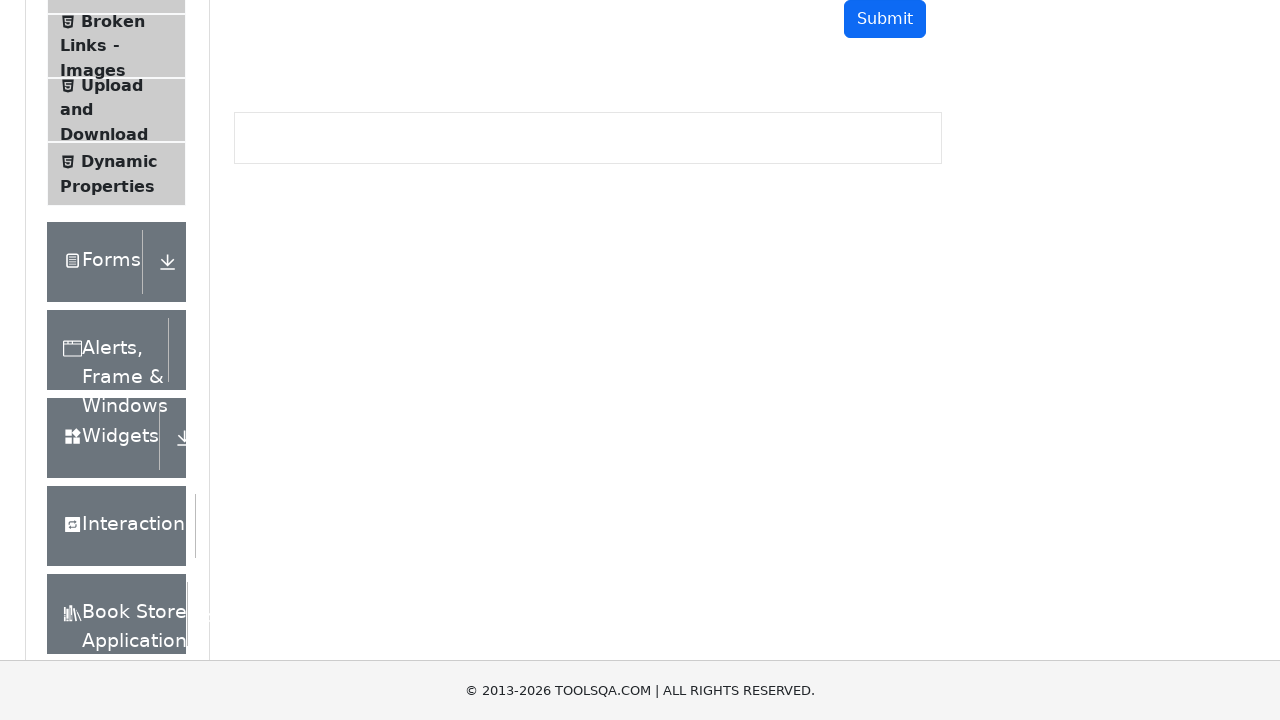

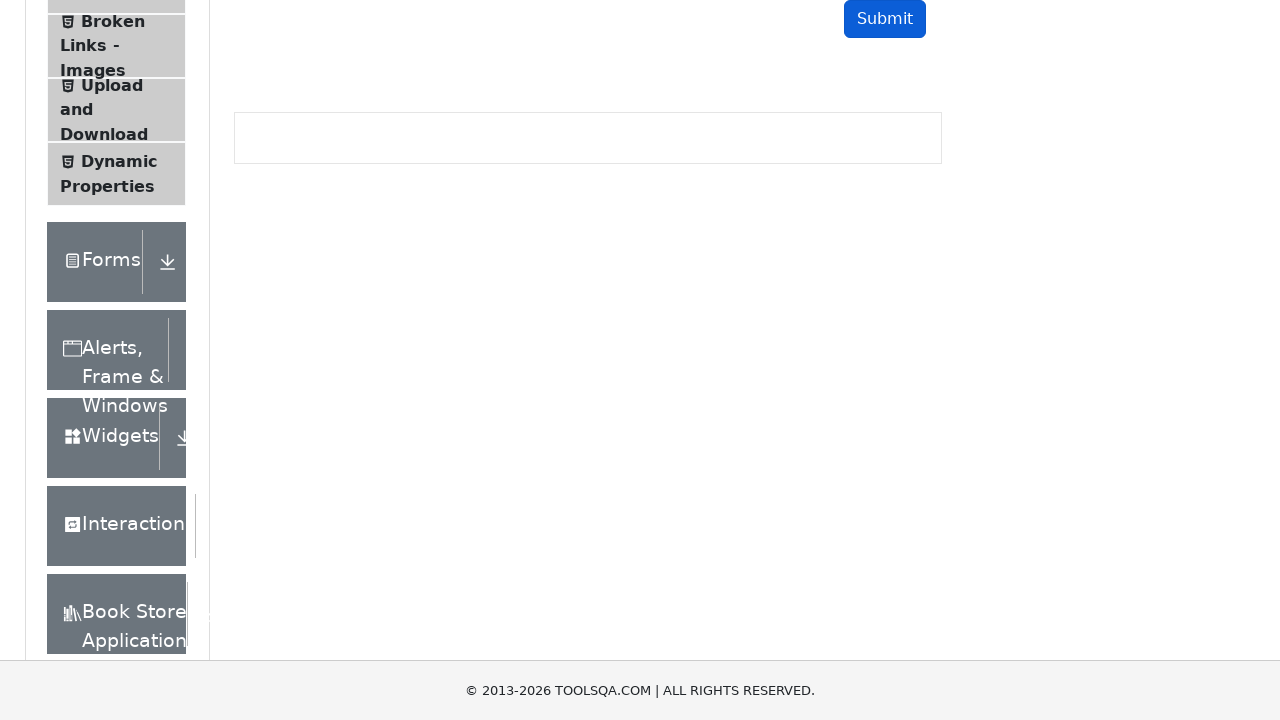